Verifies that all benefit icons on the page are displayed correctly

Starting URL: https://jdi-framework.github.io/tests

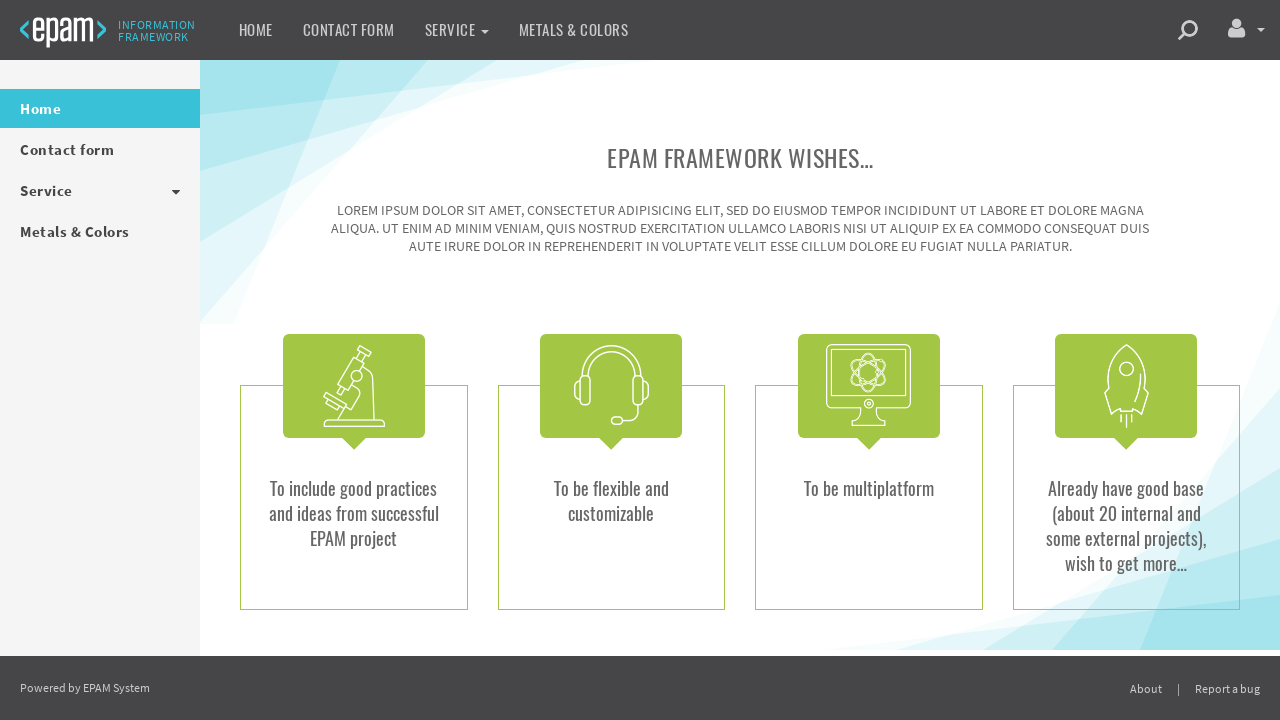

Navigated to test page
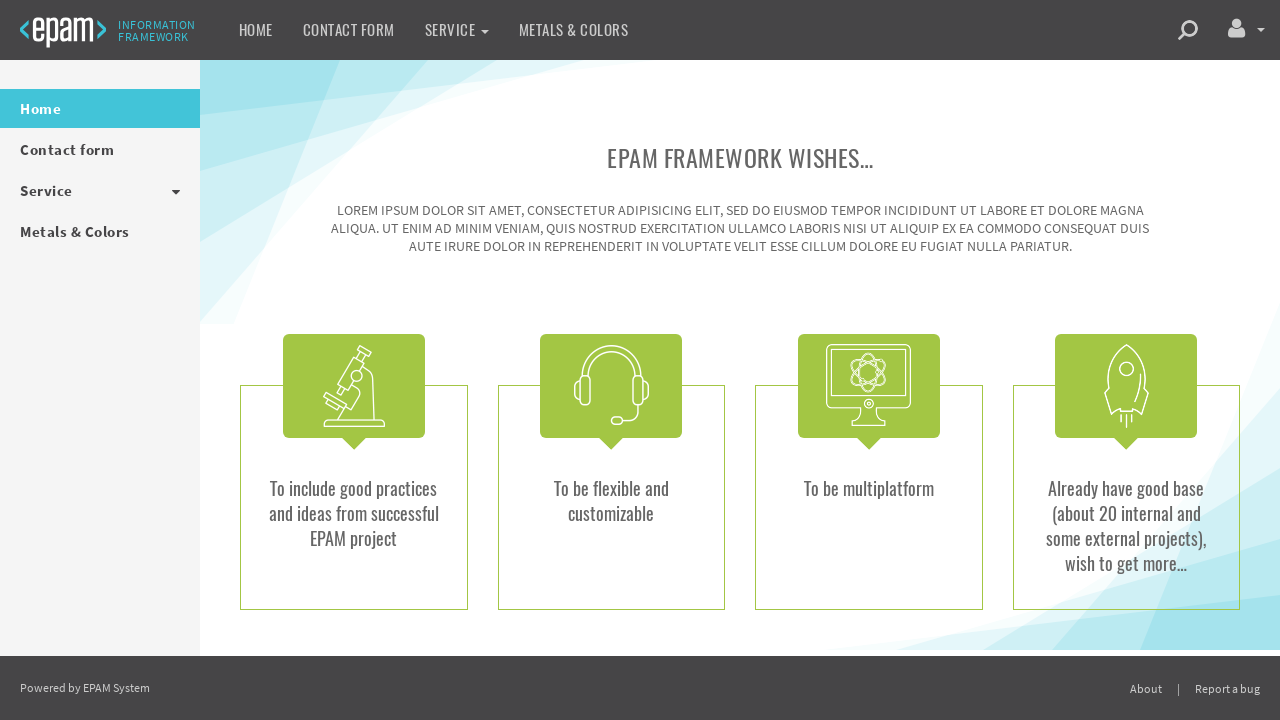

Benefit icons element loaded
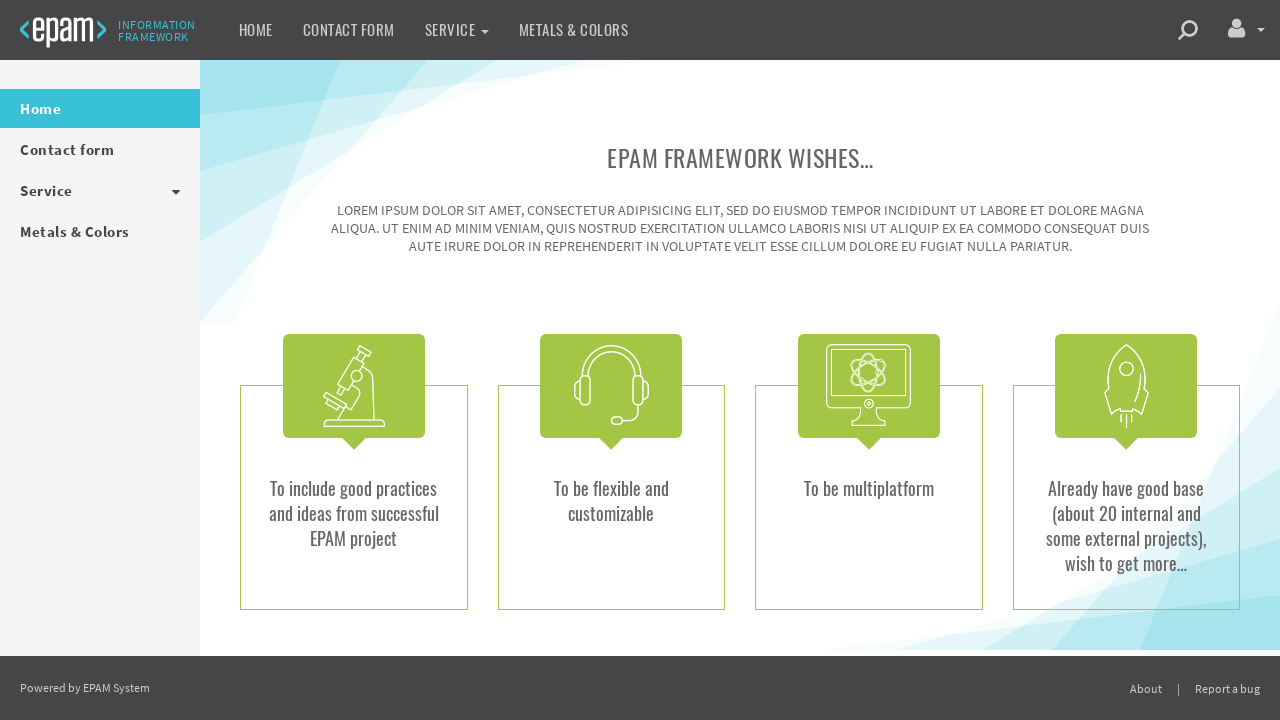

Retrieved all benefit icon elements
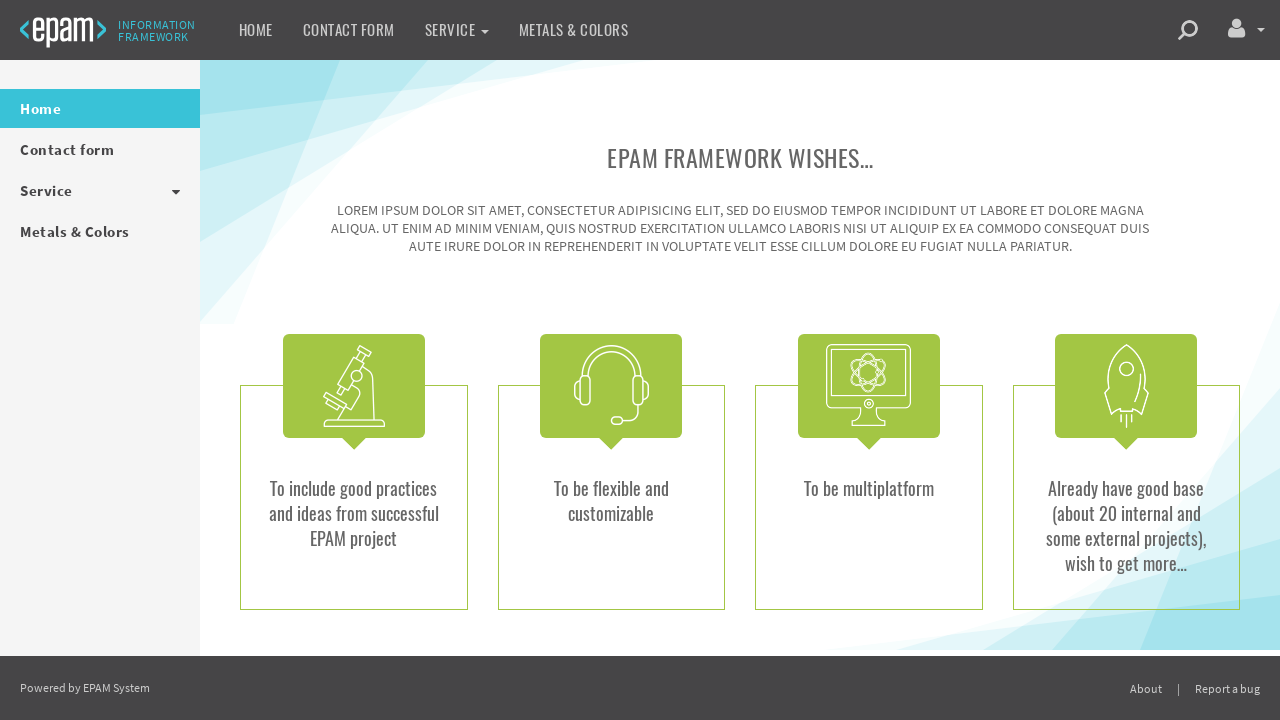

Verified benefit icon is displayed
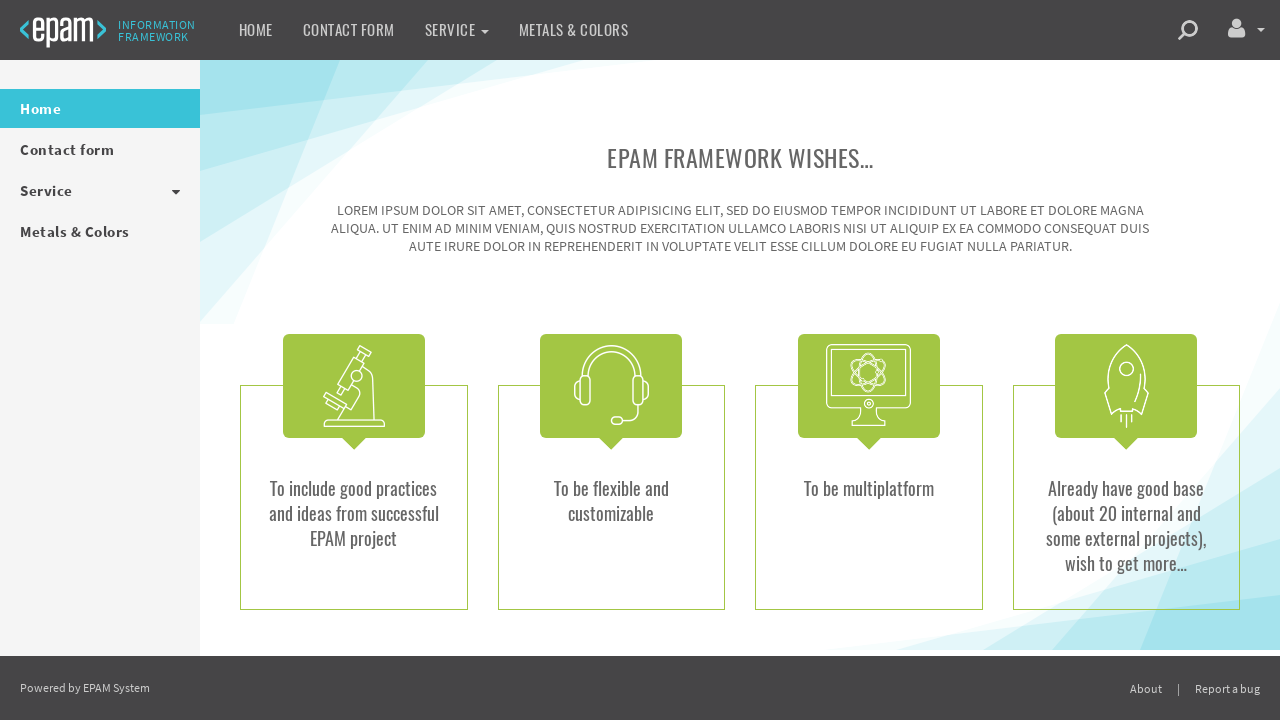

Verified benefit icon is displayed
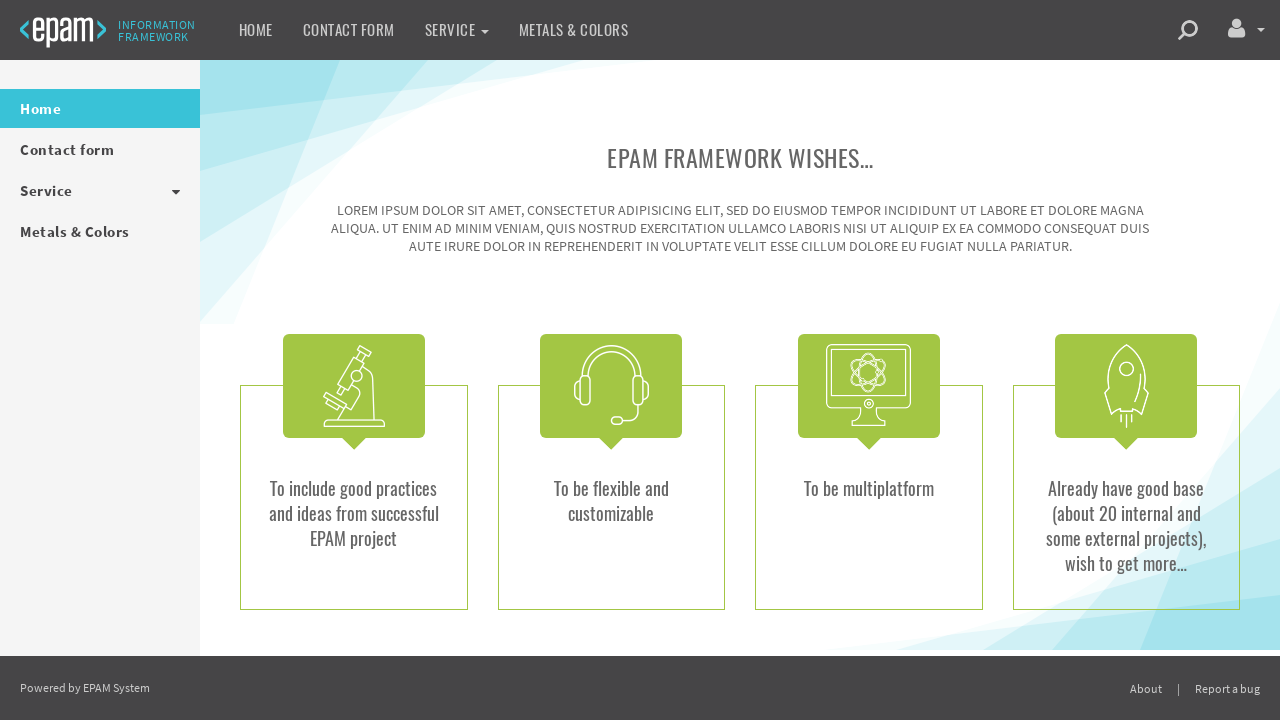

Verified benefit icon is displayed
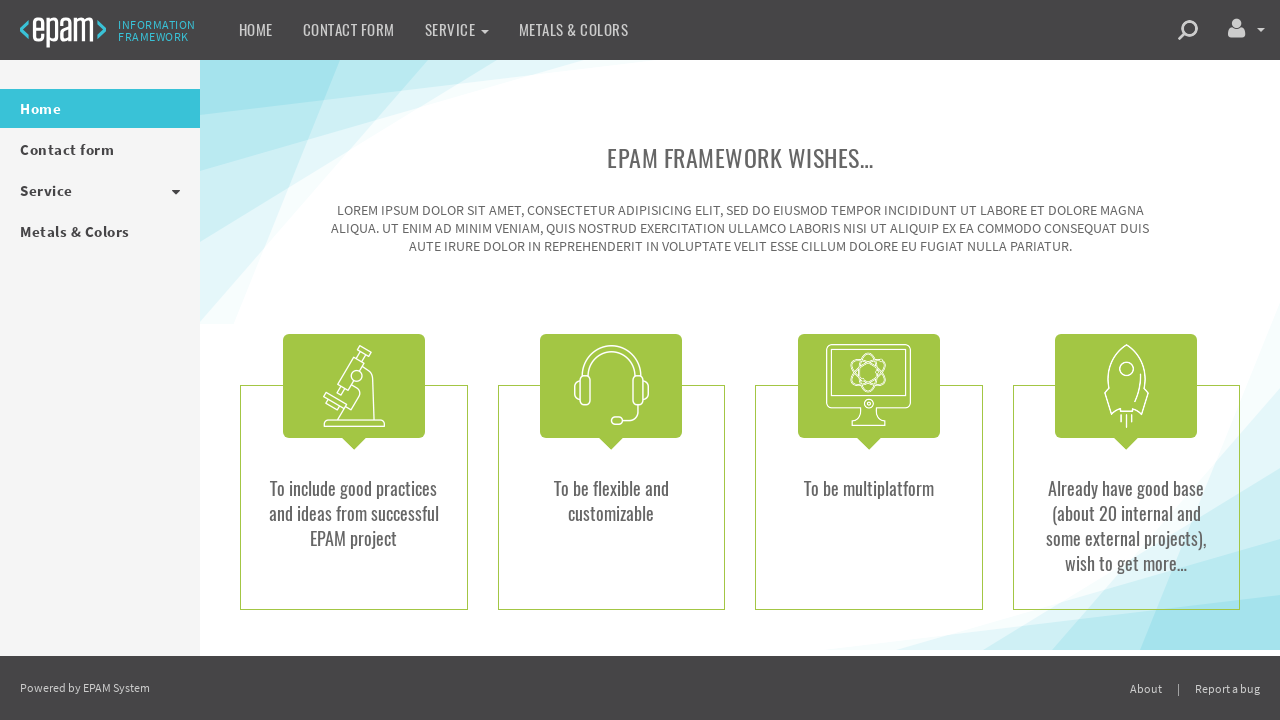

Verified benefit icon is displayed
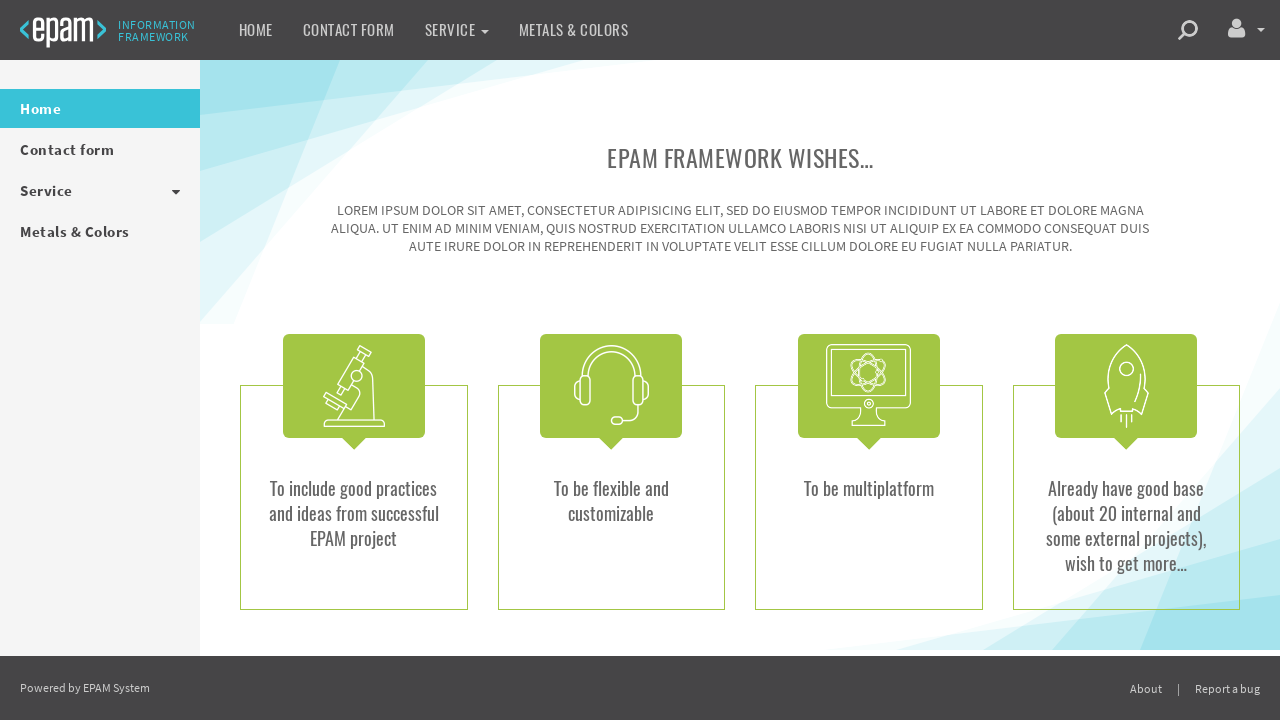

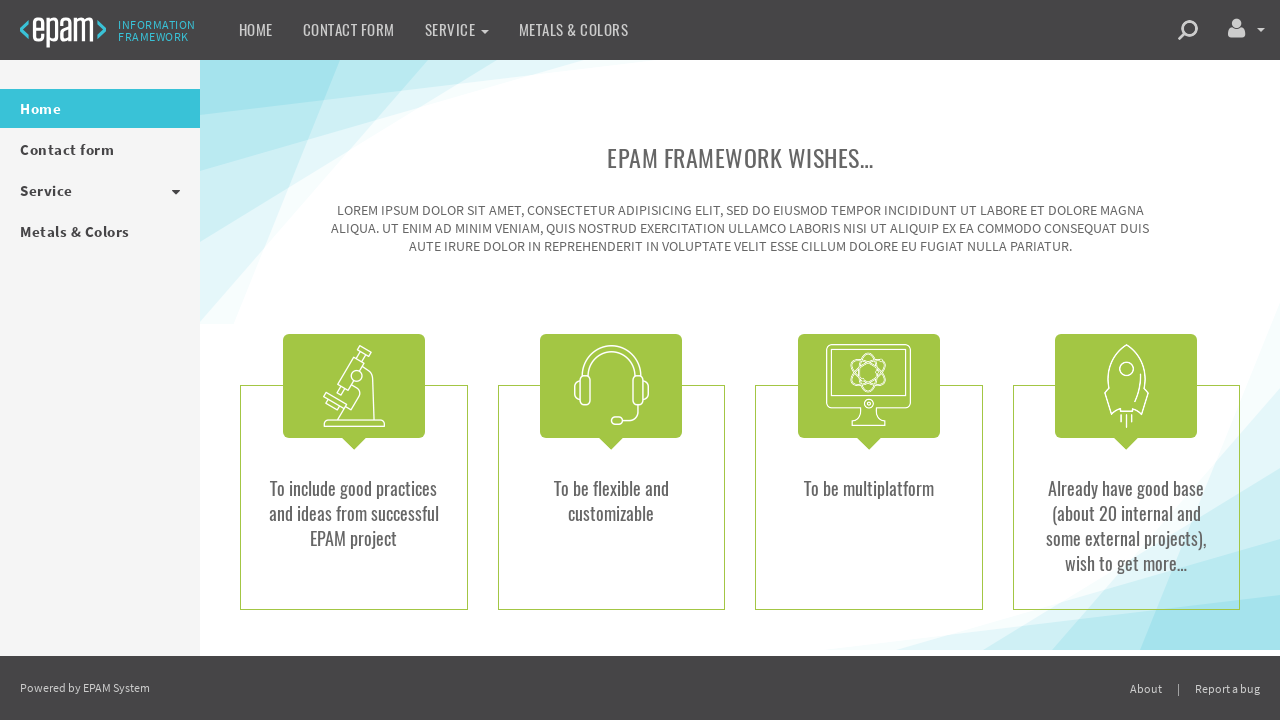